Interacts with a practice automation page by extracting a value from an image attribute, calculating a result using a mathematical formula, filling in the answer, checking checkboxes, and submitting the form.

Starting URL: http://suninjuly.github.io/get_attribute.html

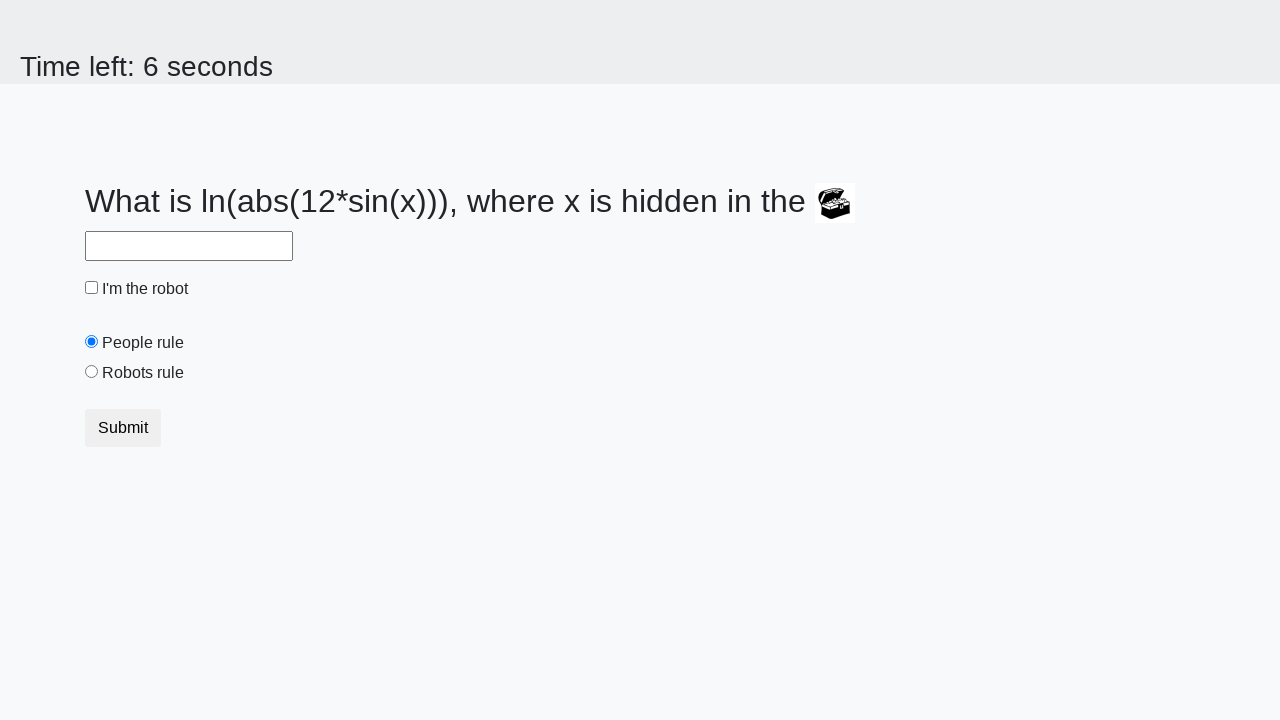

Located treasure image element
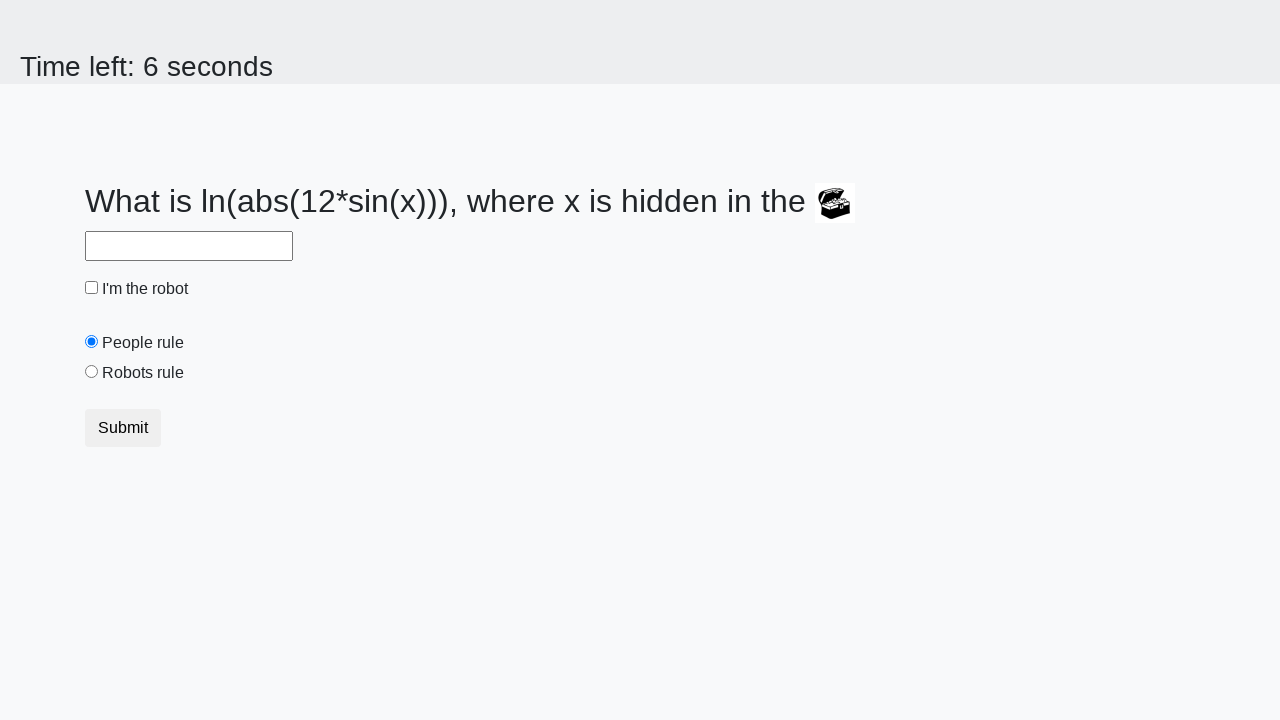

Extracted valuex attribute from image: 714
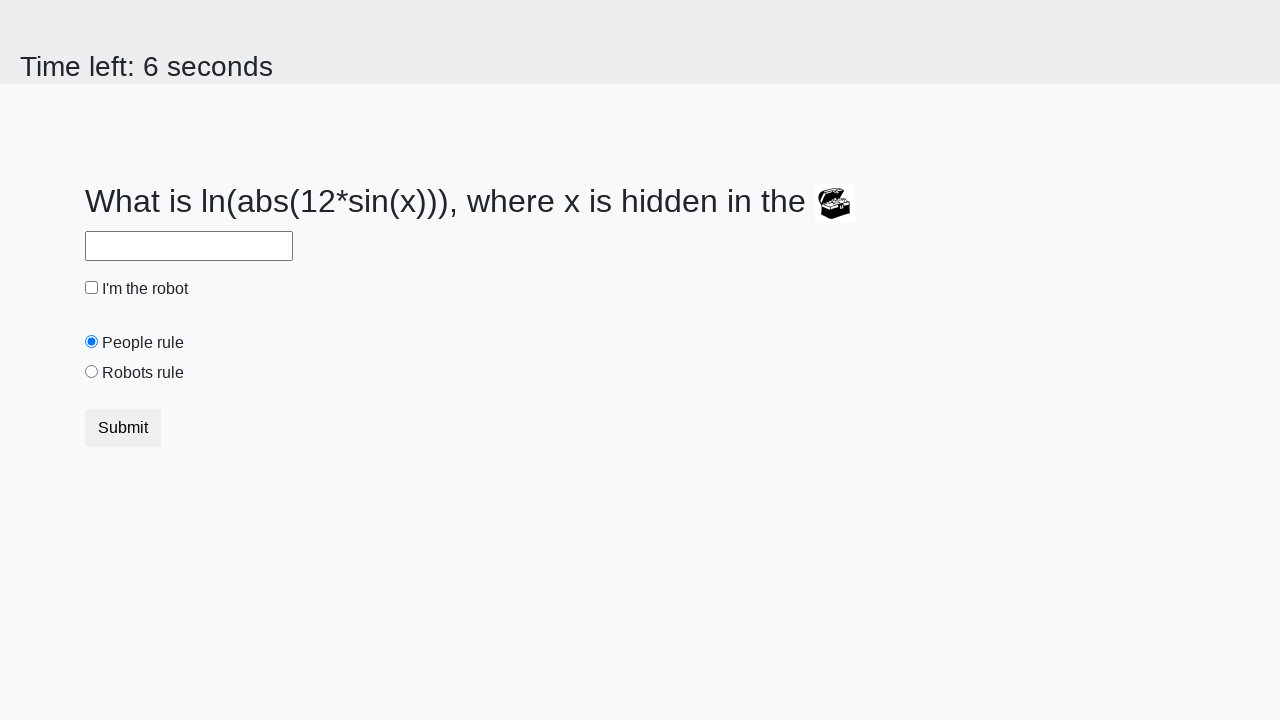

Calculated answer using formula: 2.2063057533706516
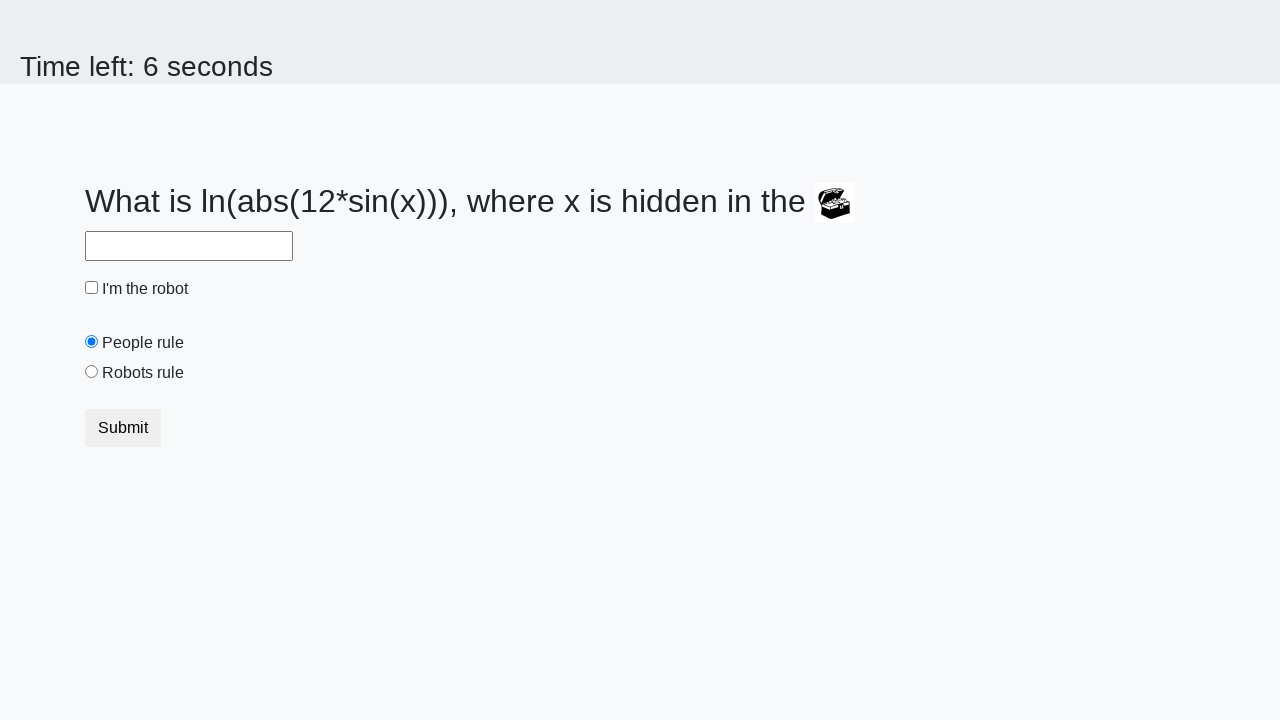

Filled answer field with calculated value: 2.2063057533706516 on #answer
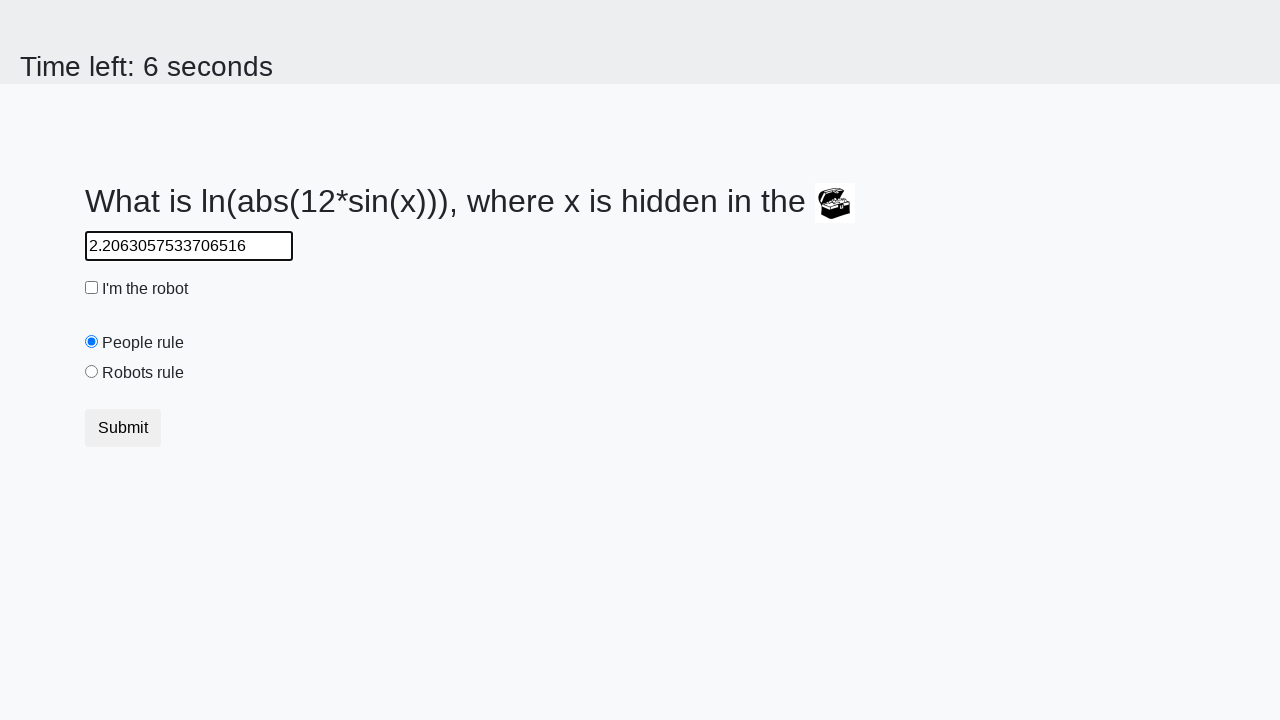

Checked the robot checkbox at (92, 288) on #robotCheckbox
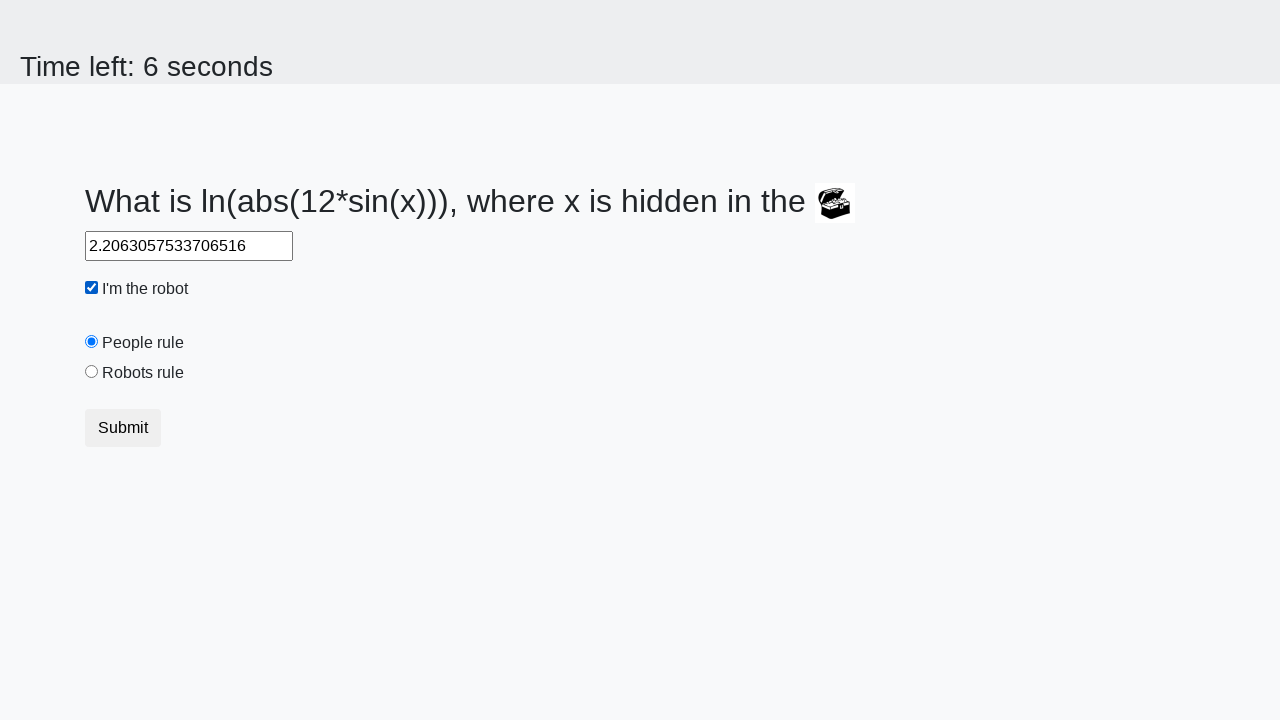

Checked the robots rule checkbox at (92, 372) on input#robotsRule
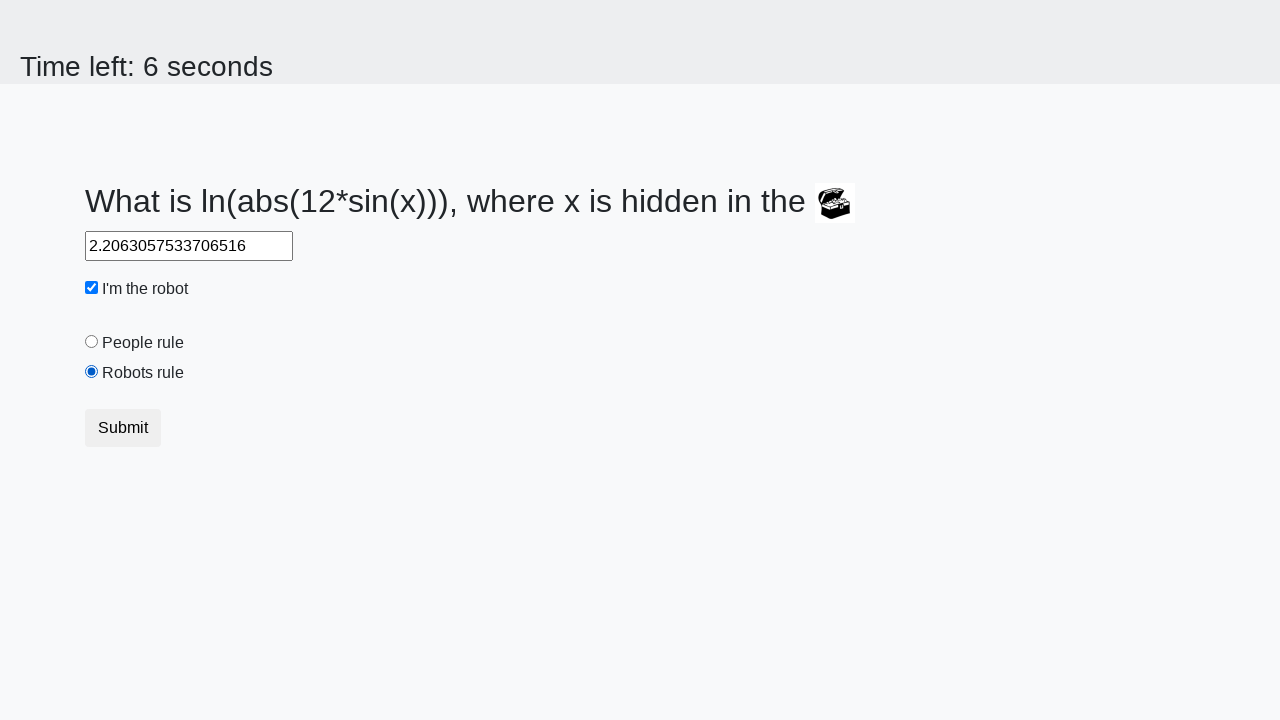

Clicked the submit button to complete form submission at (123, 428) on button.btn
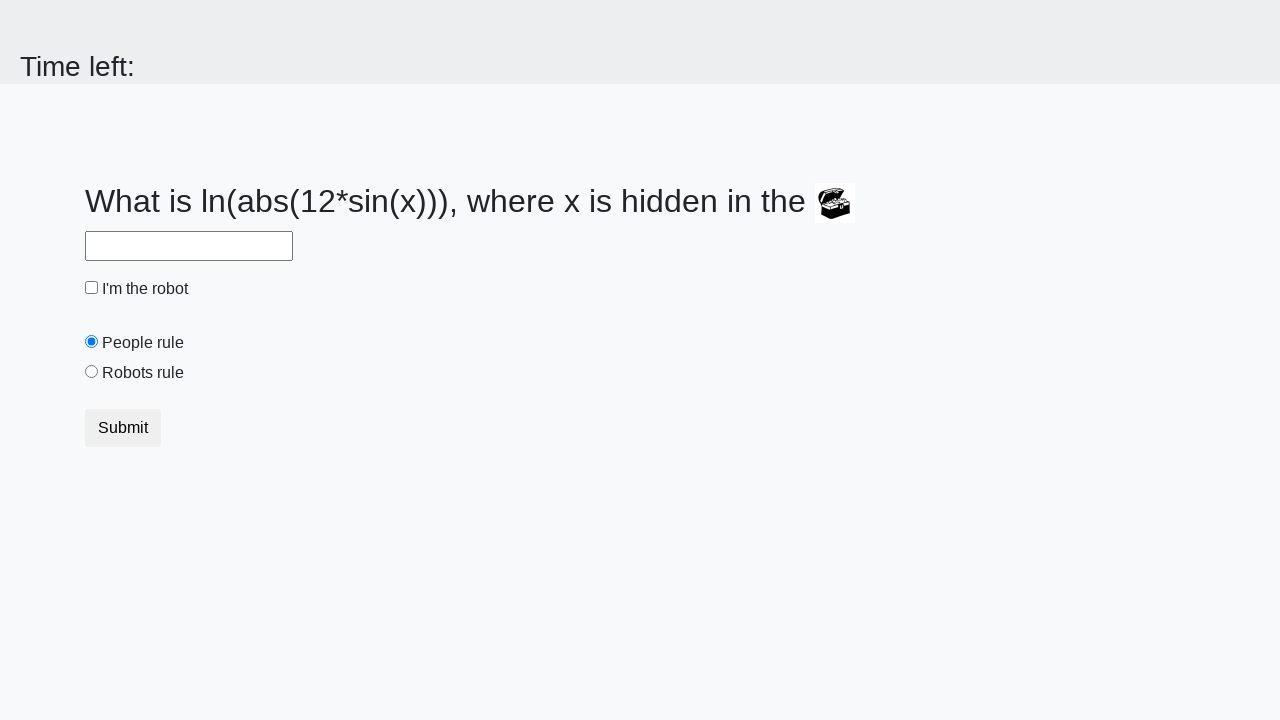

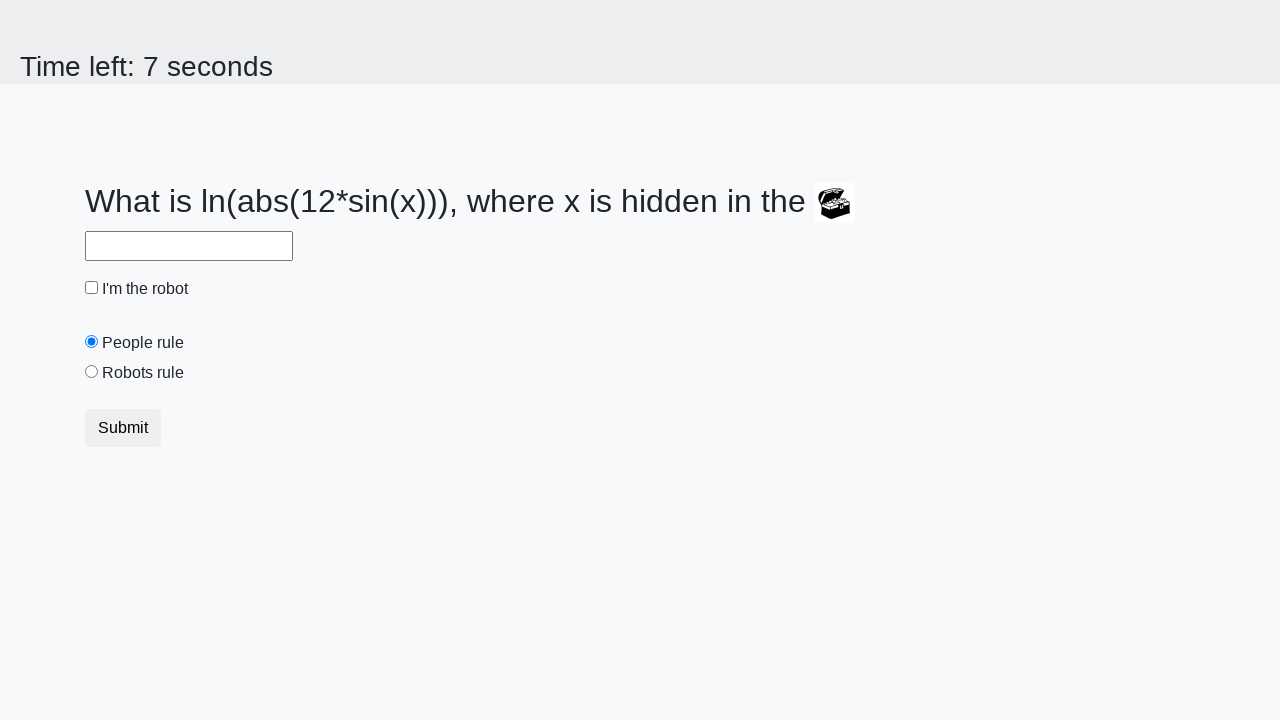